Navigates to a football statistics website, clicks to show all matches, selects Spain from a country dropdown, and verifies match data is displayed

Starting URL: https://www.adamchoi.co.uk/overs/detailed

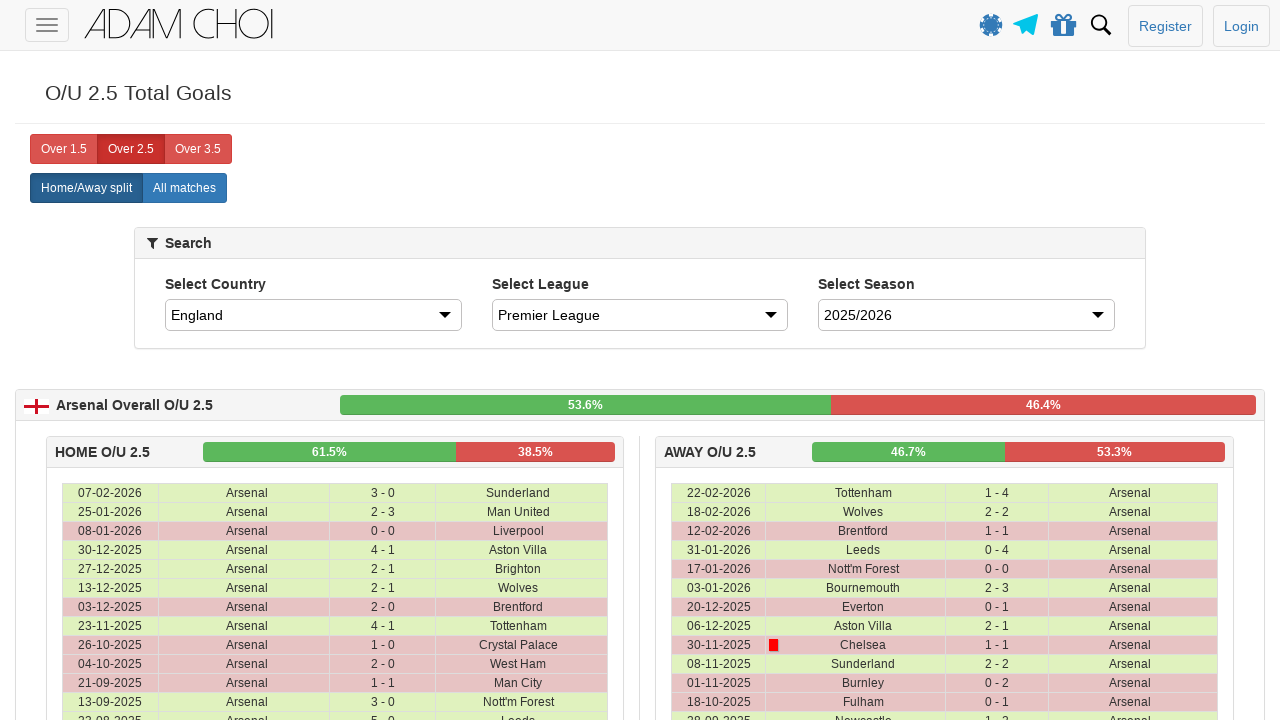

Clicked 'All matches' button to show all match data at (184, 188) on label[analytics-event="All matches"]
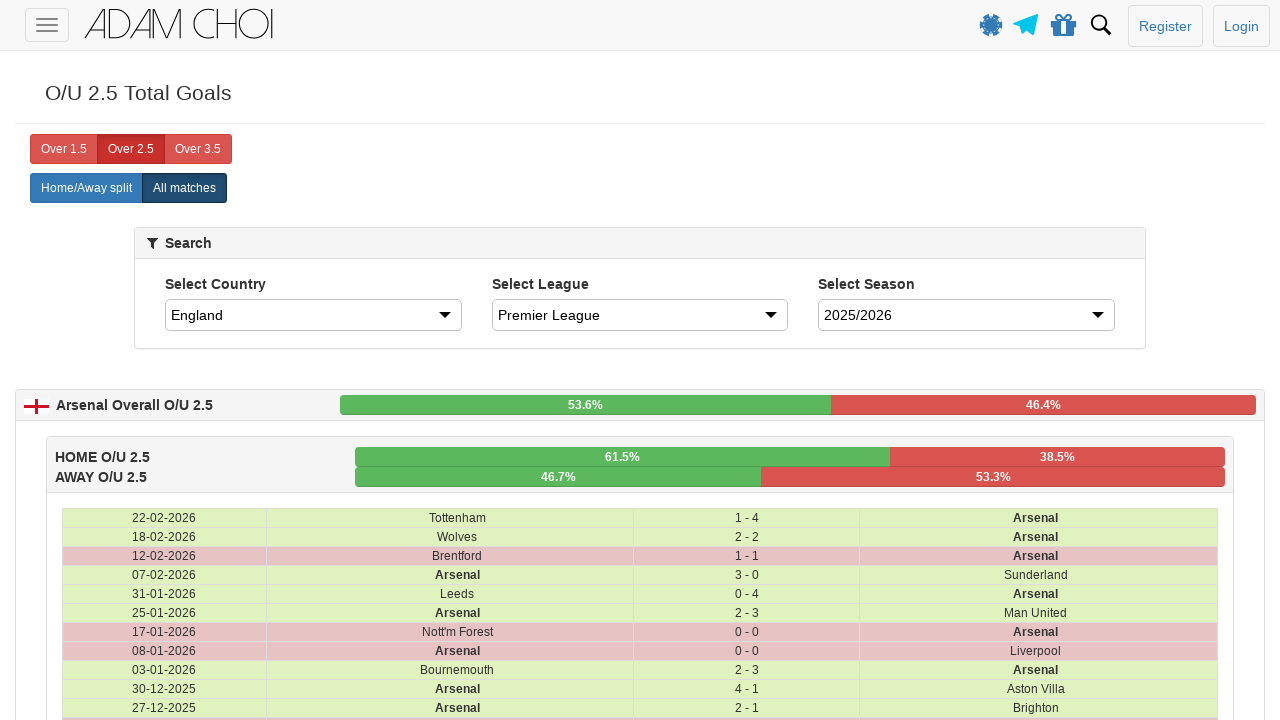

Selected Spain from the country dropdown on #country
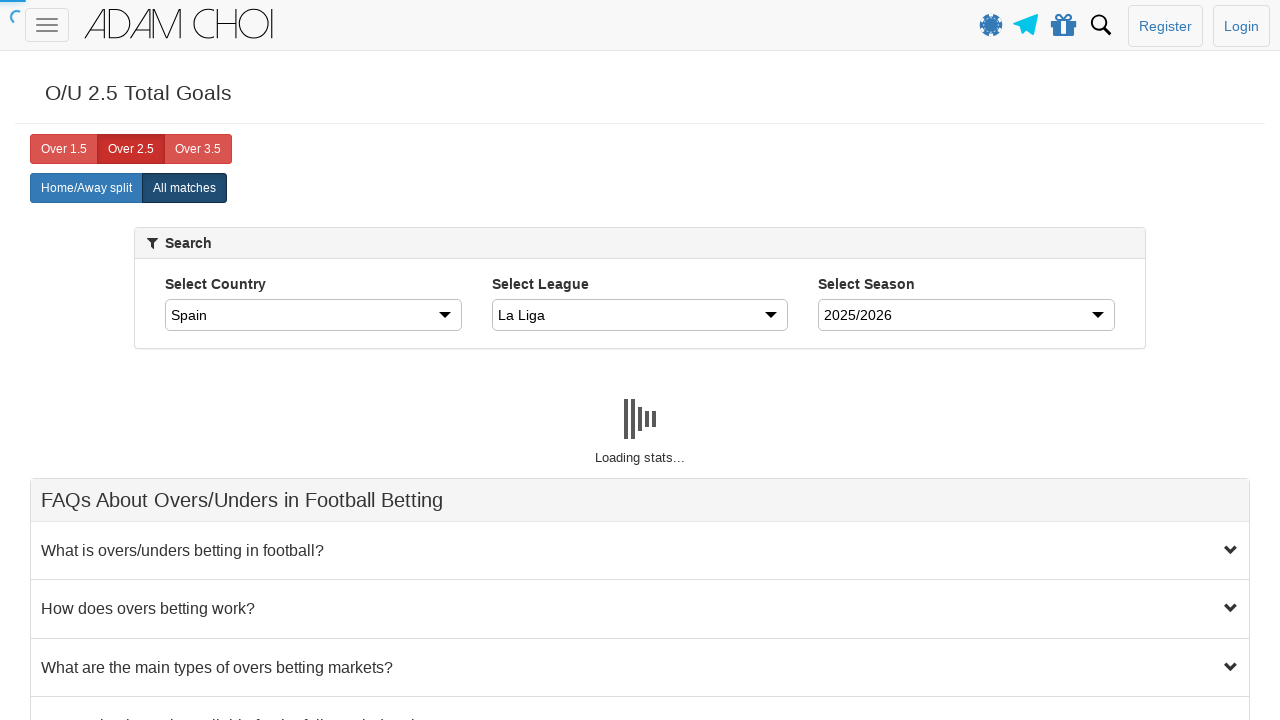

Waited for match data to load after country selection
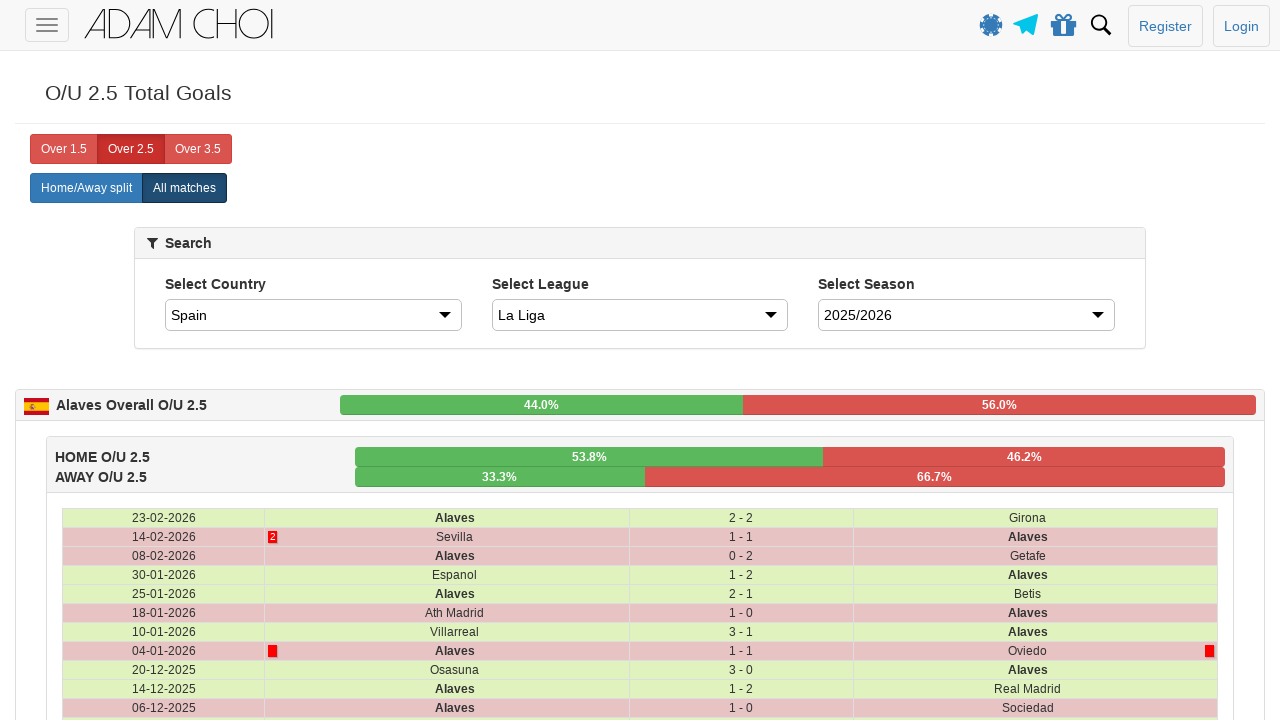

Verified that match rows are present on the page
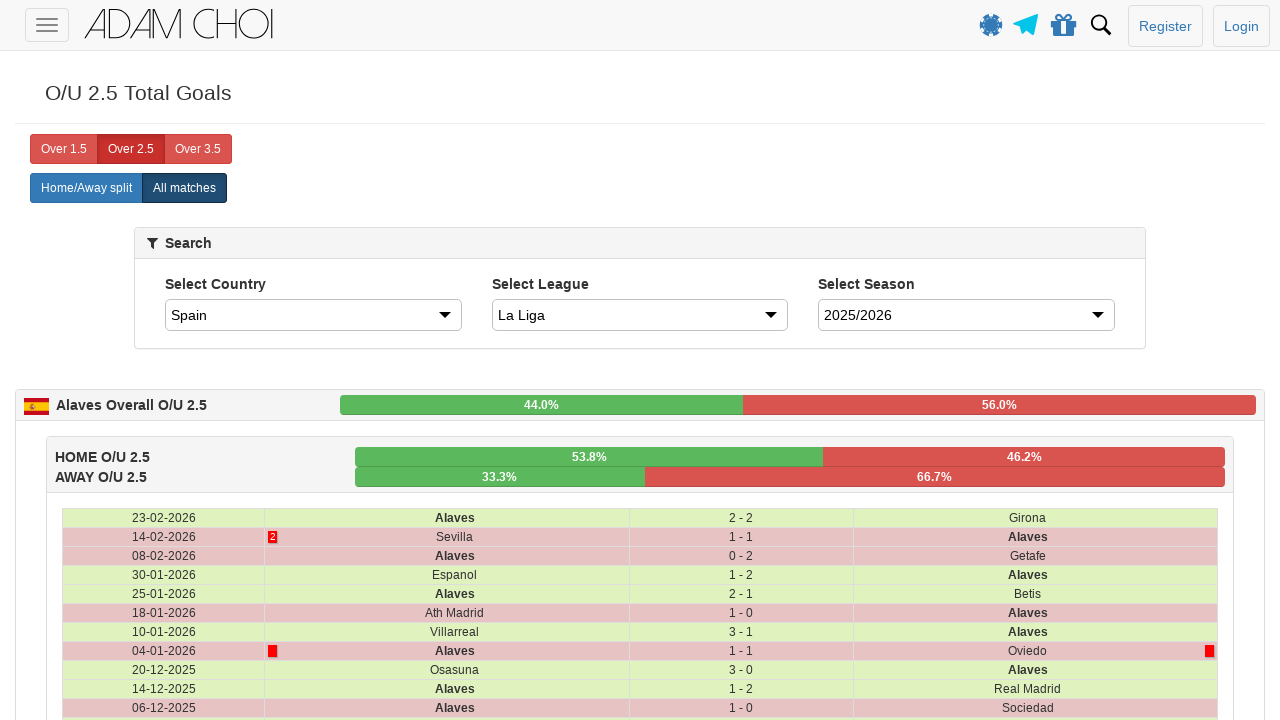

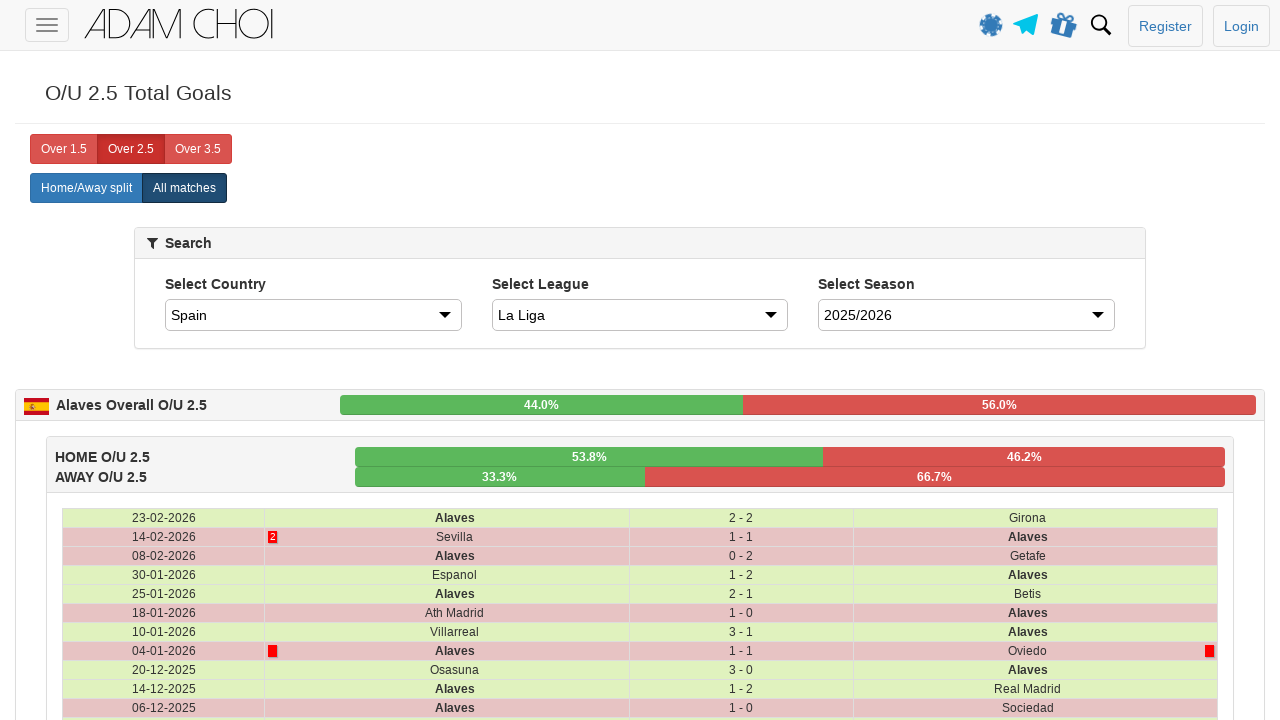